Tests that the todo counter displays the correct number of items as todos are added

Starting URL: https://demo.playwright.dev/todomvc

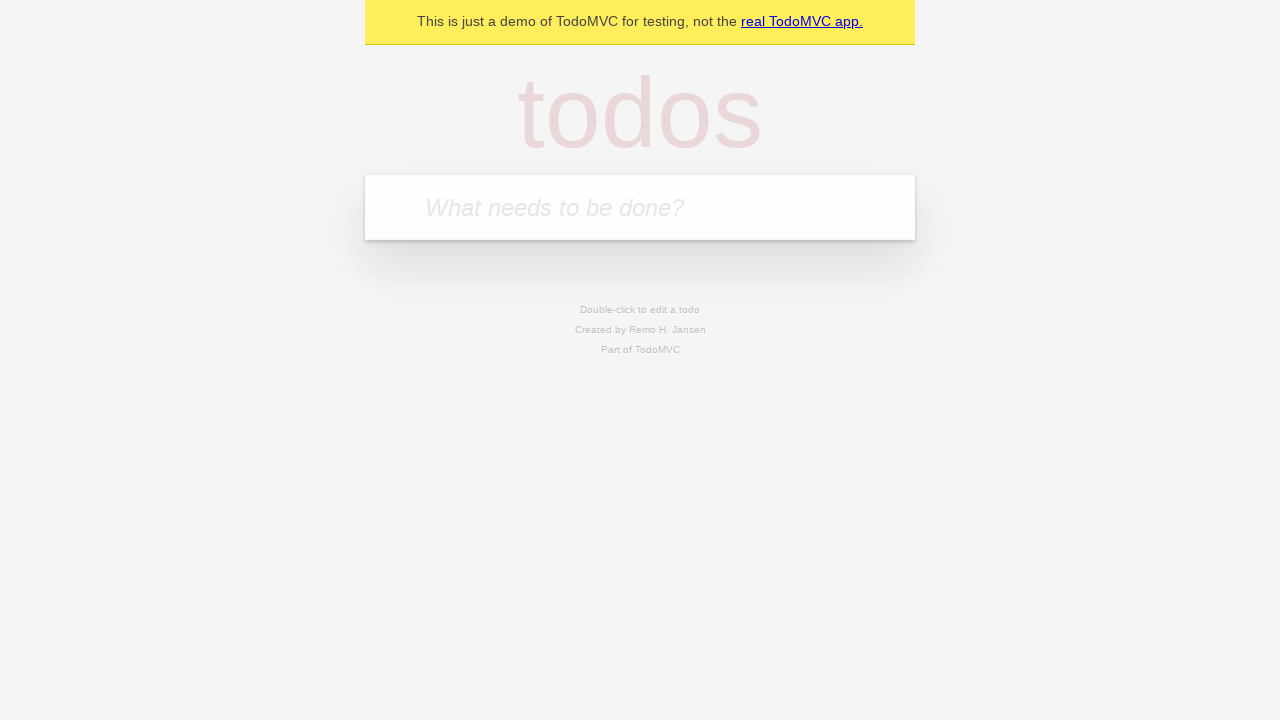

Located the todo input field
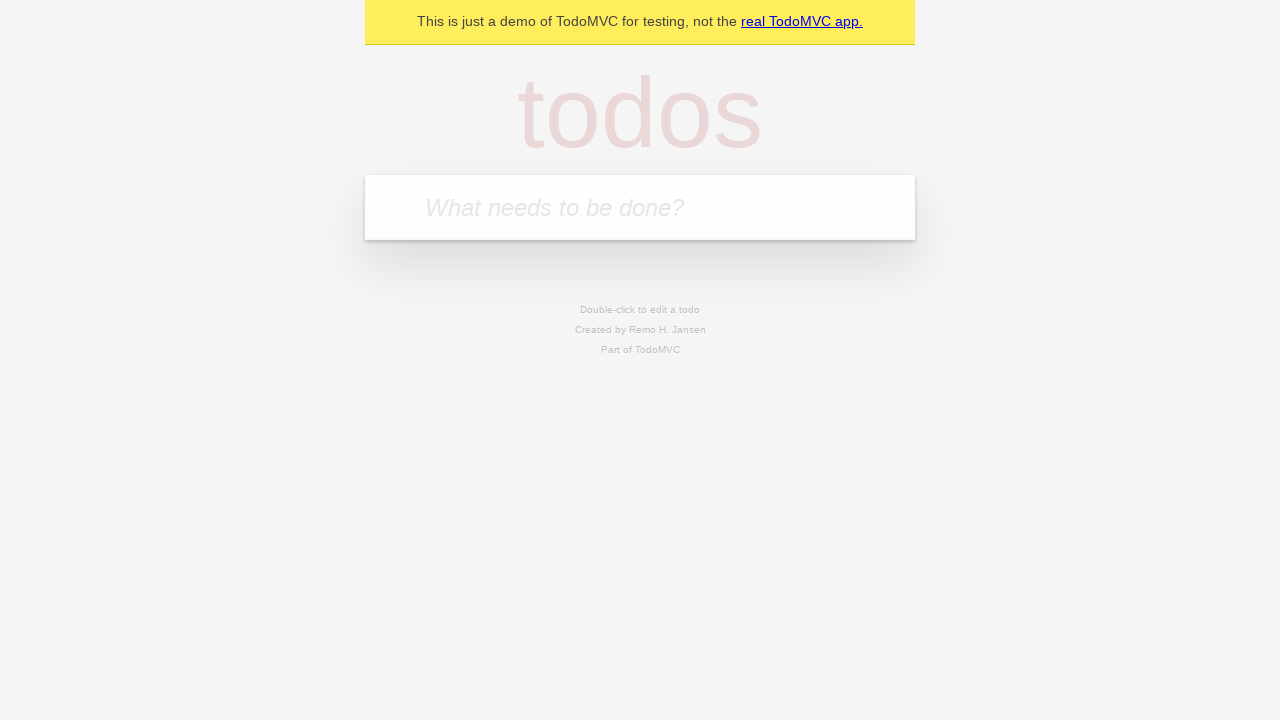

Filled todo input with 'buy some cheese' on internal:attr=[placeholder="What needs to be done?"i]
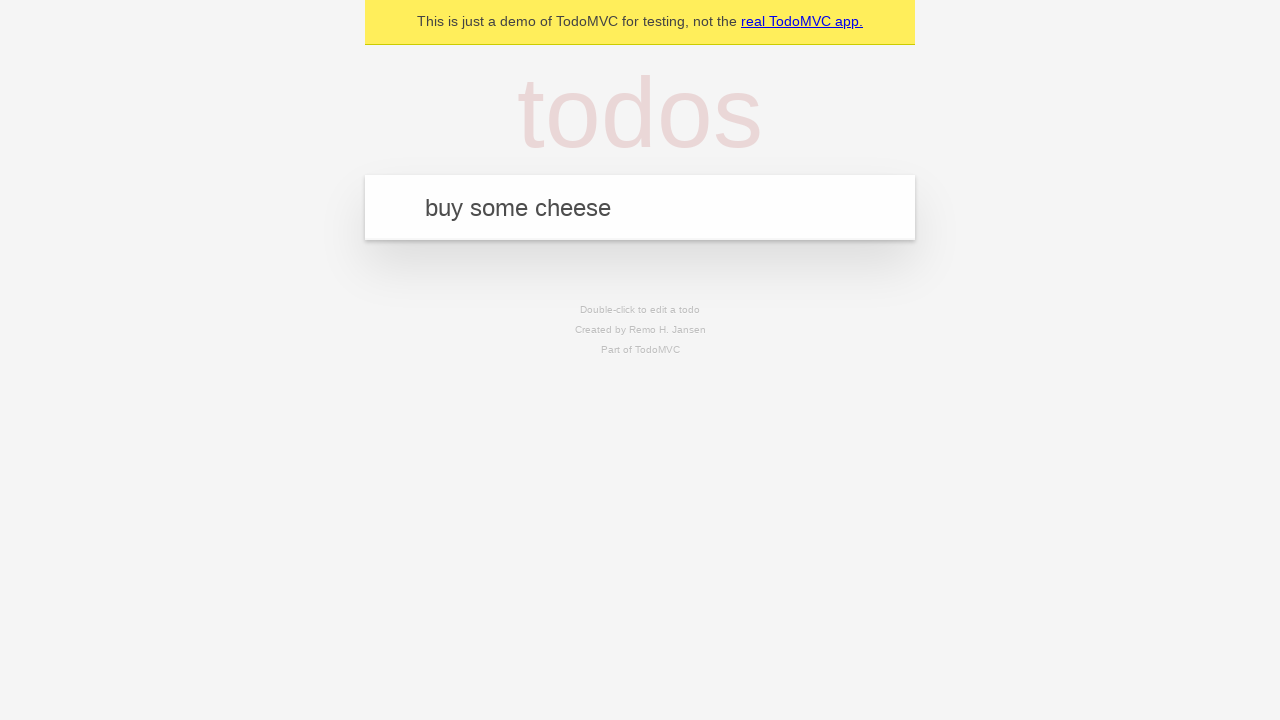

Pressed Enter to add first todo item on internal:attr=[placeholder="What needs to be done?"i]
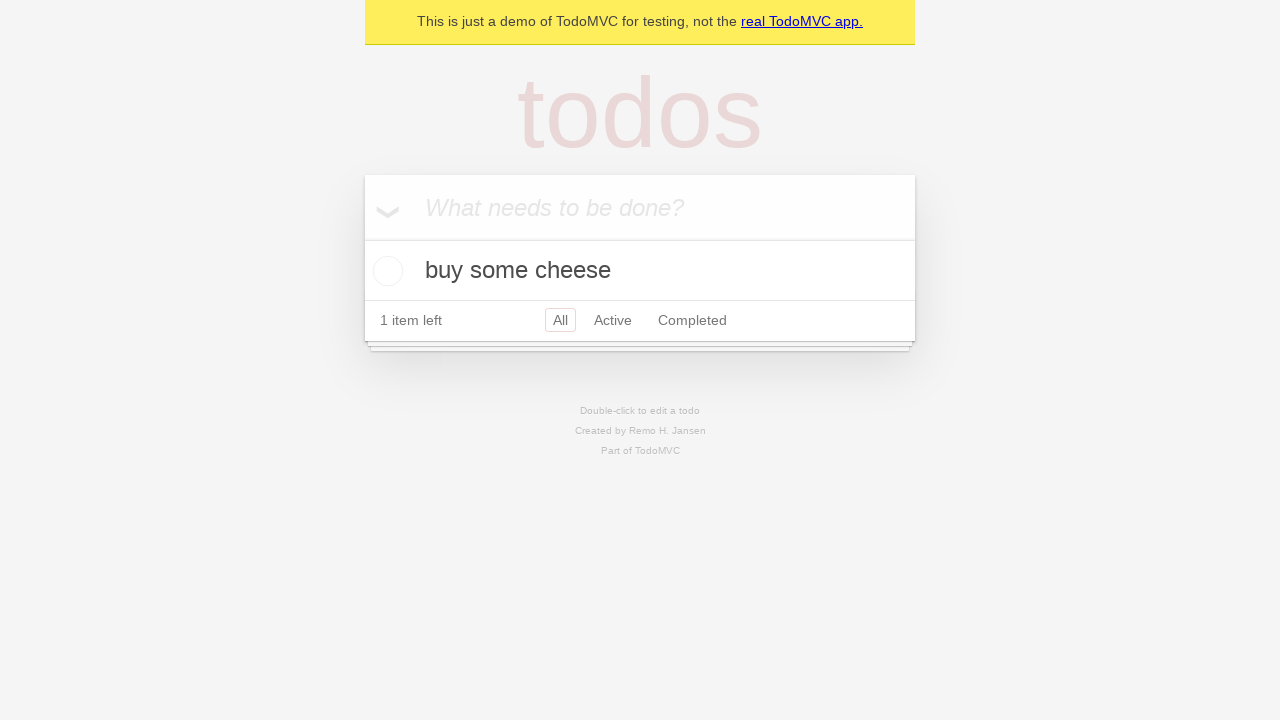

Todo counter element loaded after adding first item
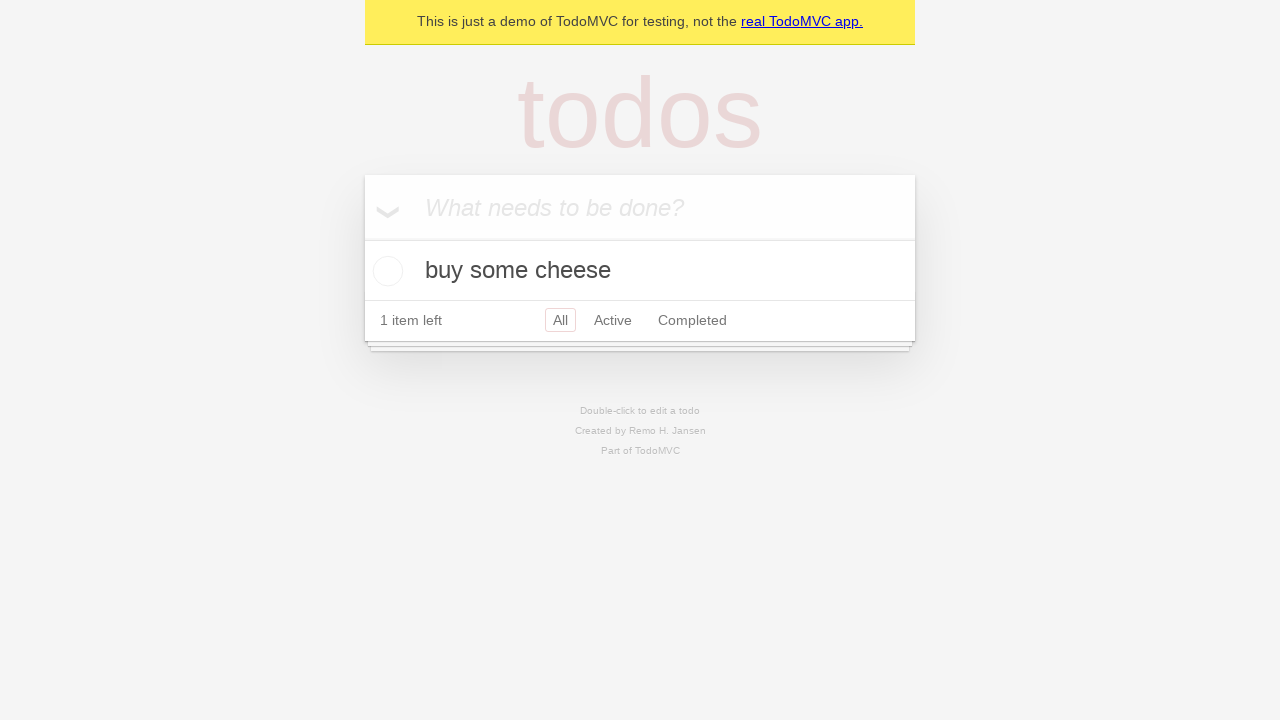

Filled todo input with 'feed the cat' on internal:attr=[placeholder="What needs to be done?"i]
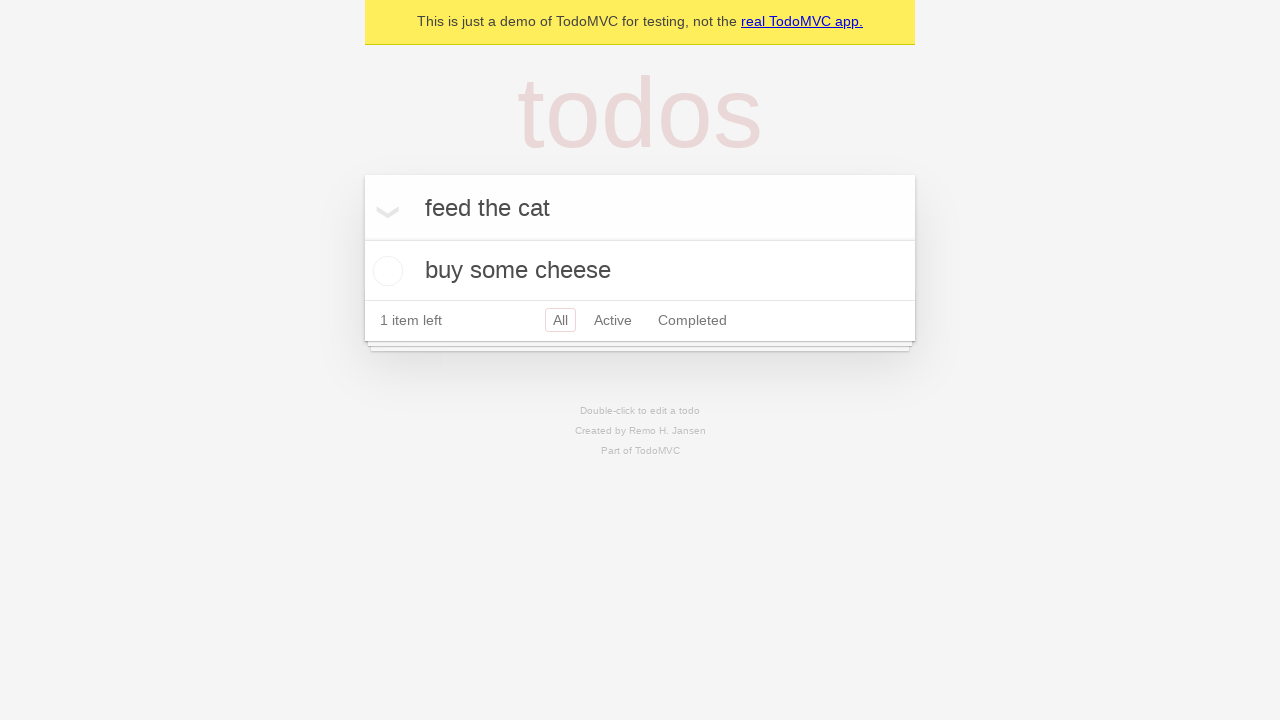

Pressed Enter to add second todo item on internal:attr=[placeholder="What needs to be done?"i]
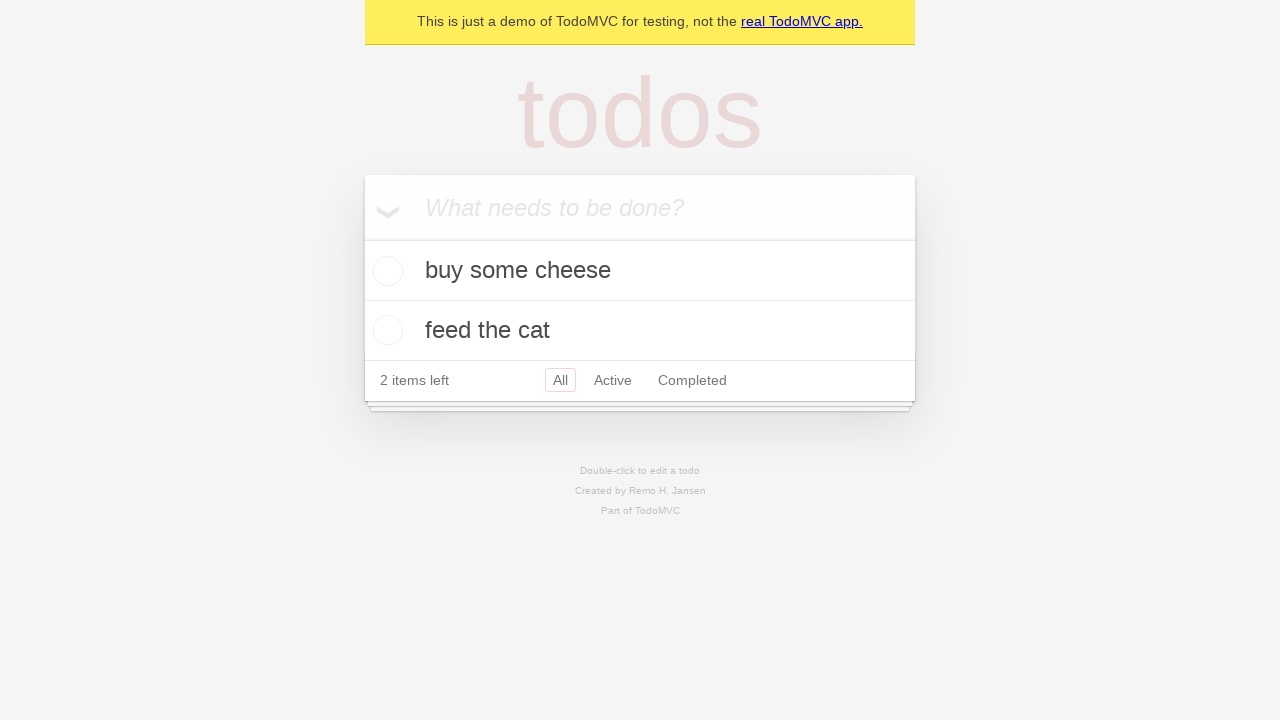

Todo counter element updated after adding second item
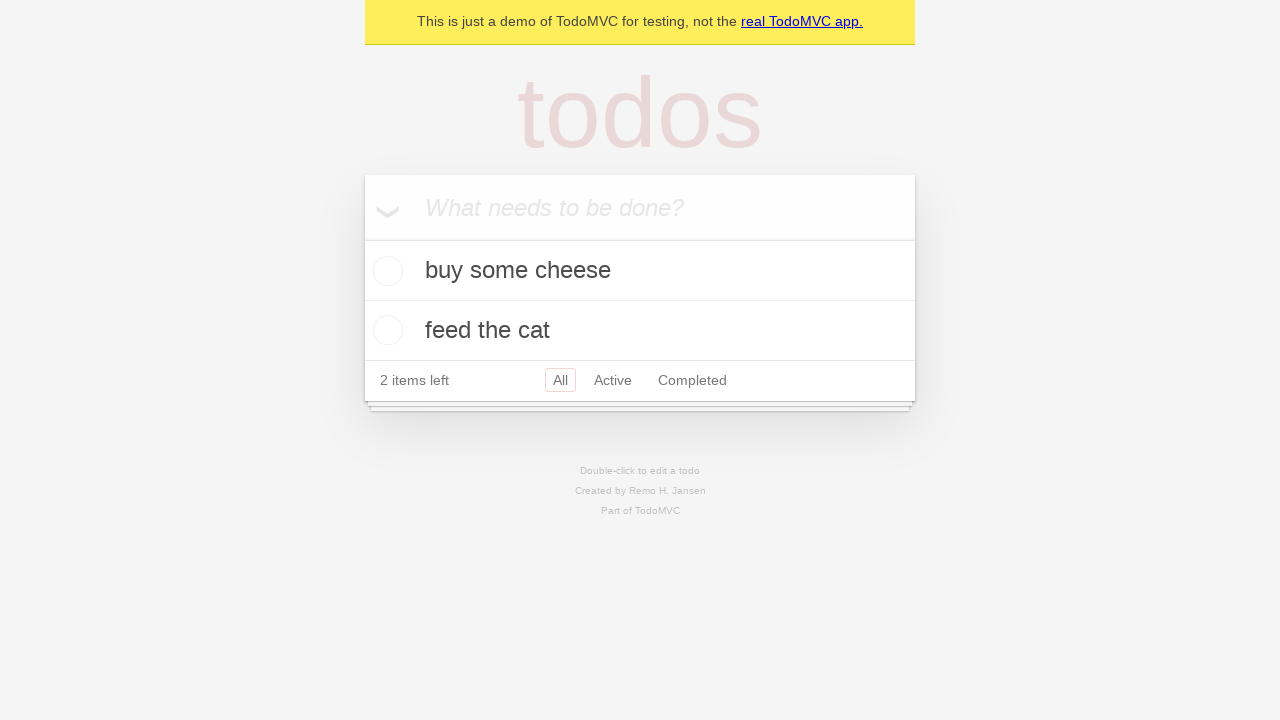

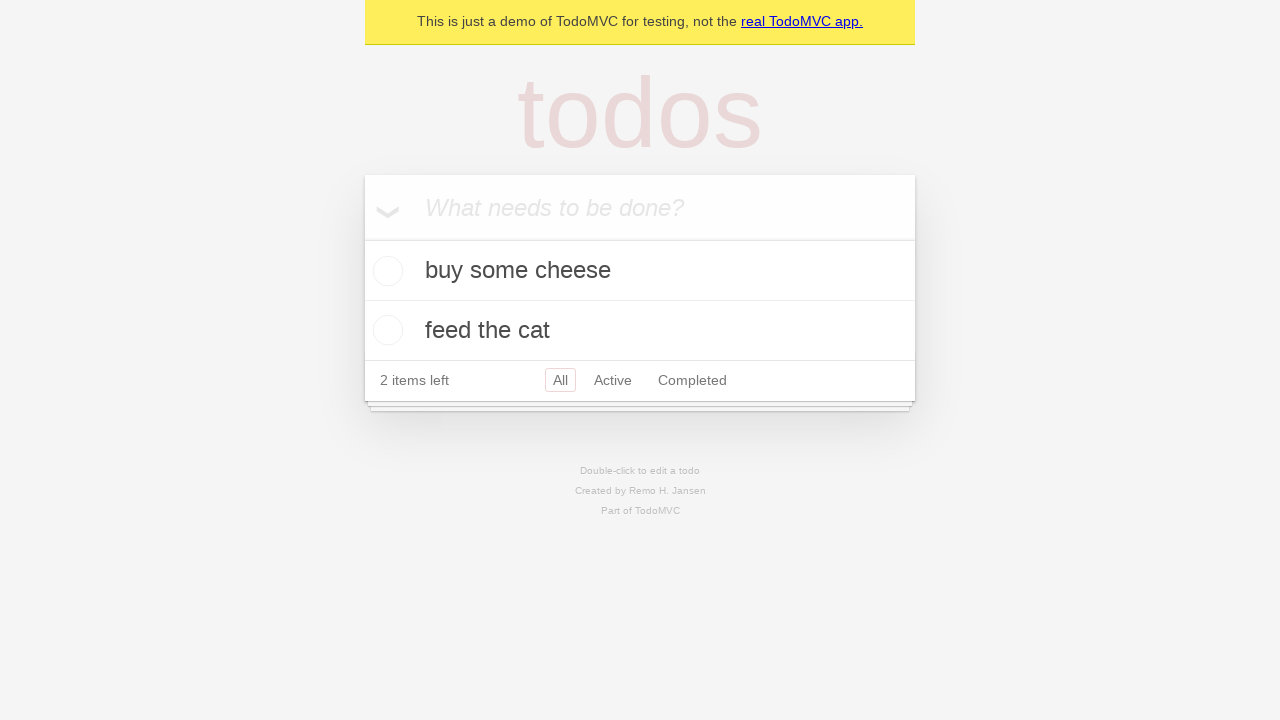